Tests that the complete-all checkbox state updates when individual items are completed or cleared

Starting URL: https://demo.playwright.dev/todomvc

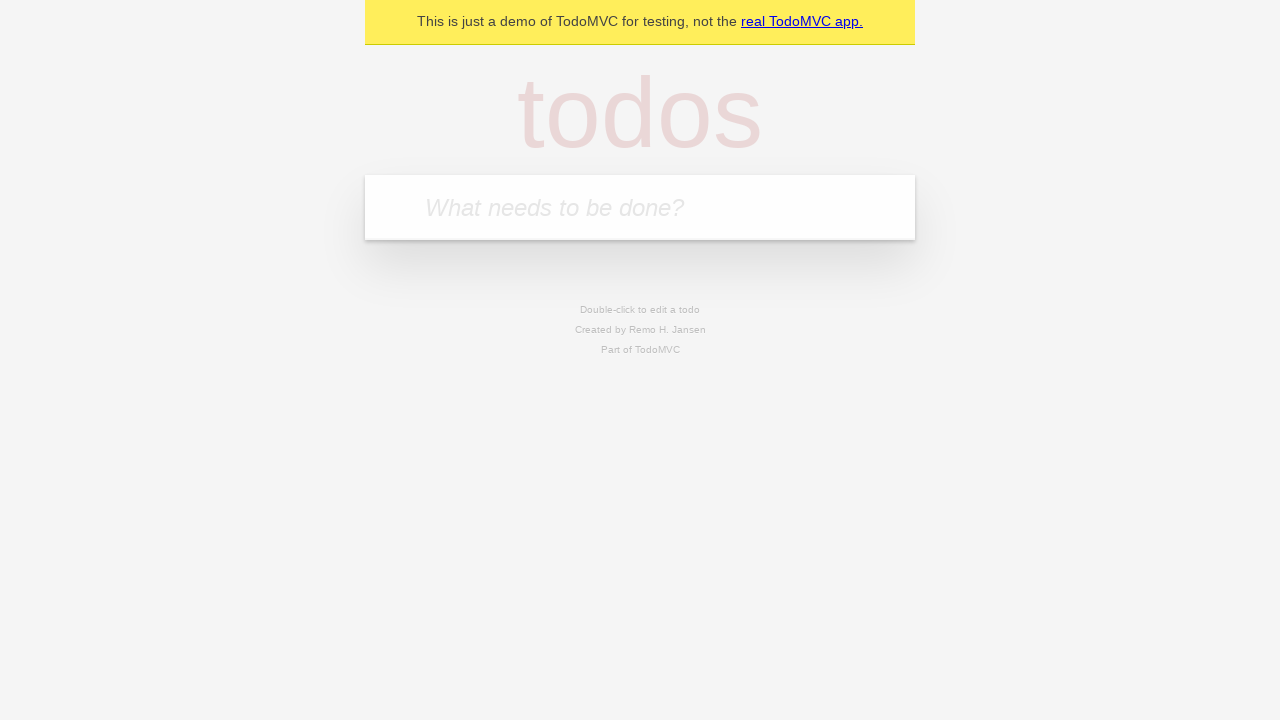

Filled todo input field with 'buy some cheese' on internal:attr=[placeholder="What needs to be done?"i]
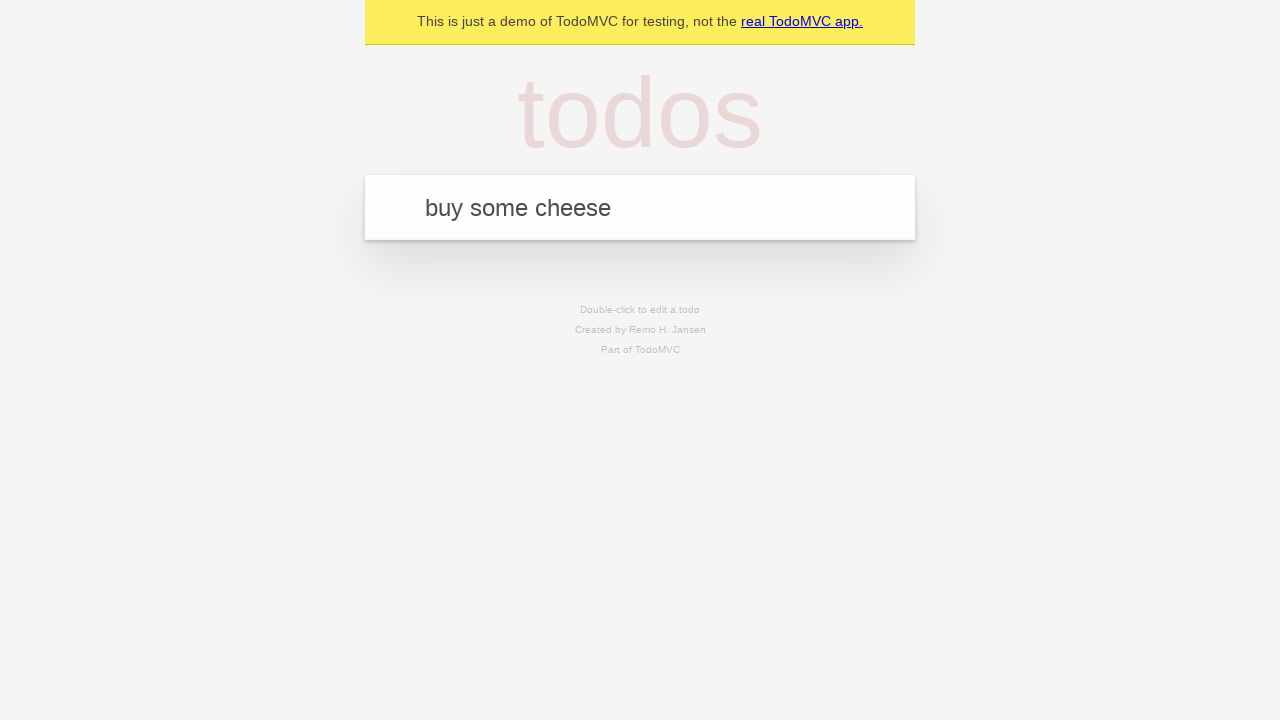

Pressed Enter to create todo 'buy some cheese' on internal:attr=[placeholder="What needs to be done?"i]
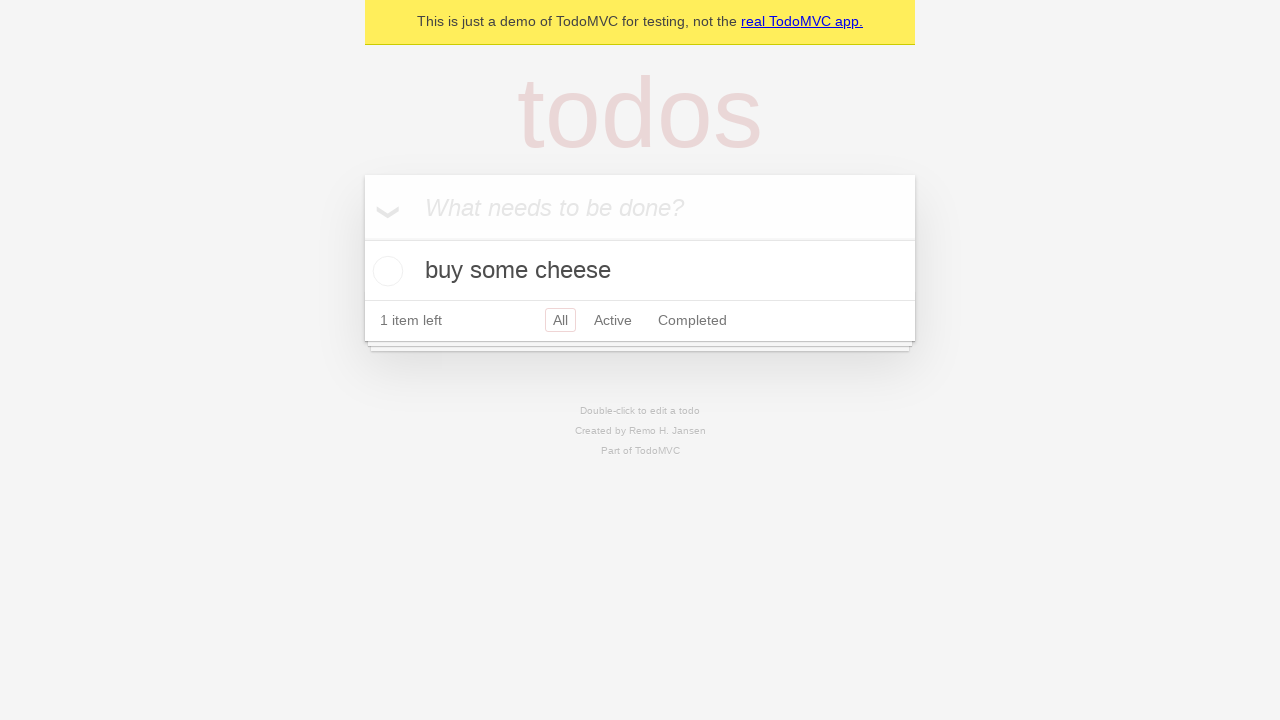

Filled todo input field with 'feed the cat' on internal:attr=[placeholder="What needs to be done?"i]
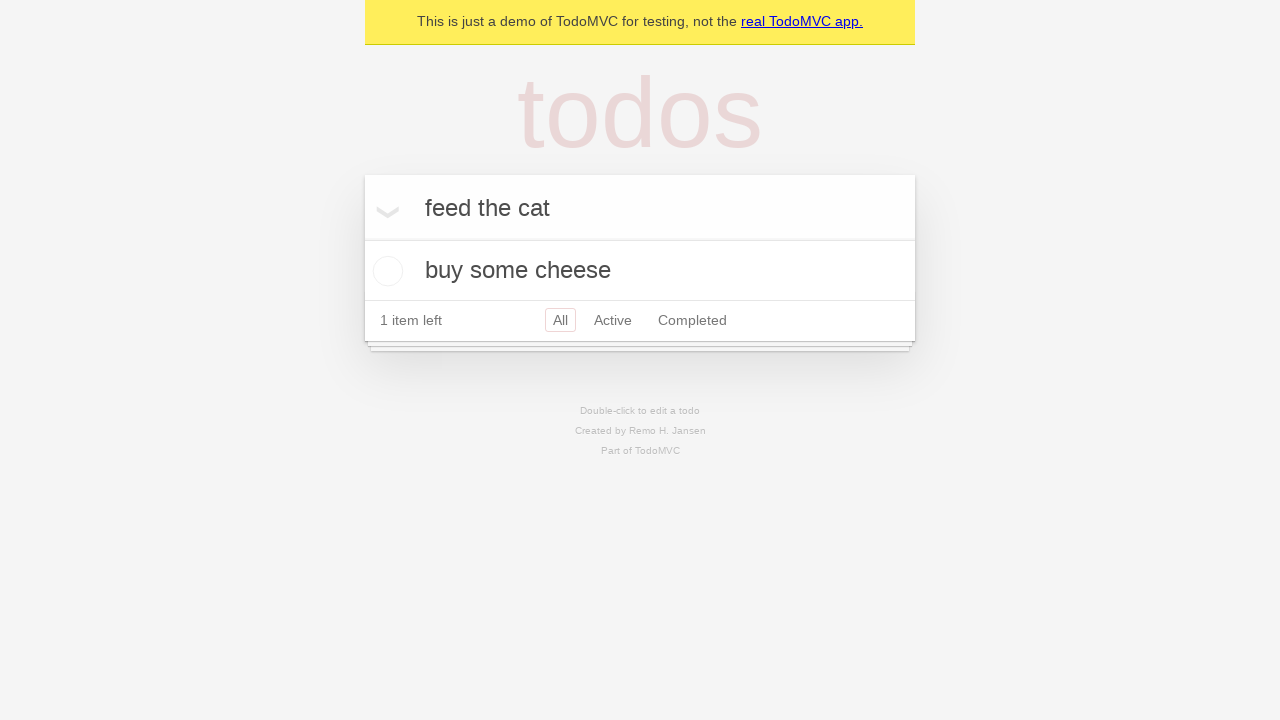

Pressed Enter to create todo 'feed the cat' on internal:attr=[placeholder="What needs to be done?"i]
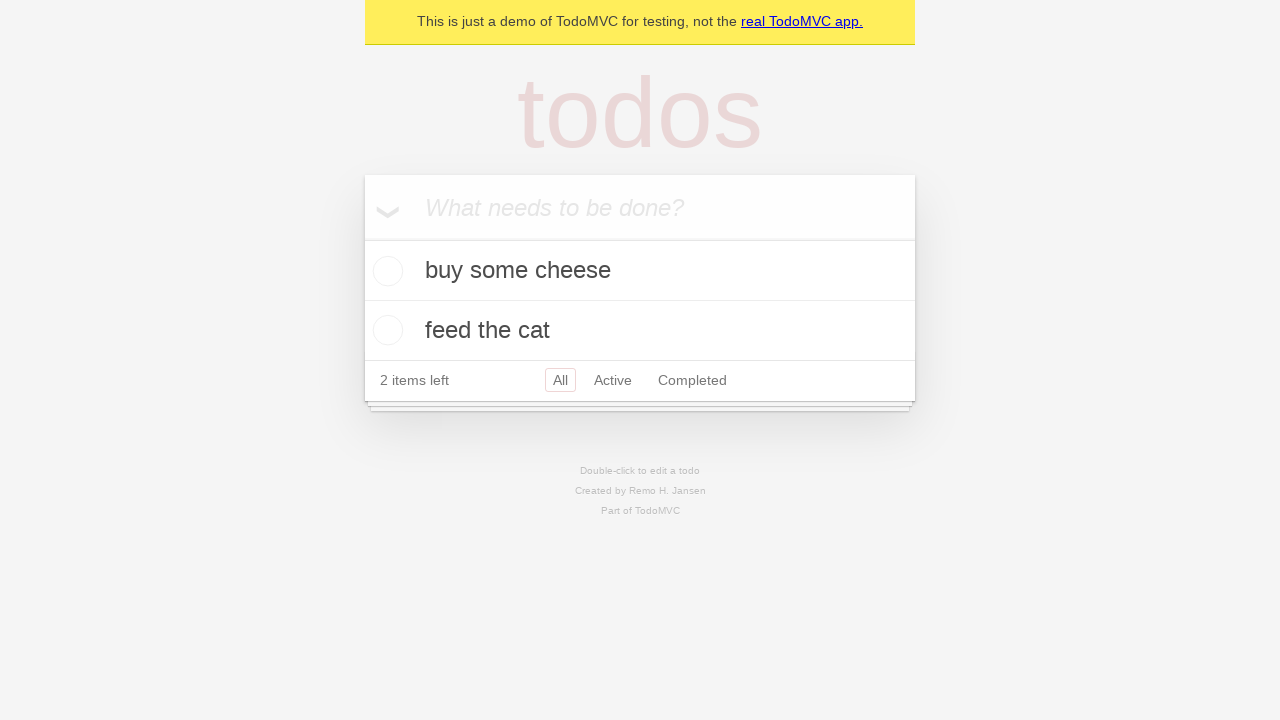

Filled todo input field with 'book a doctors appointment' on internal:attr=[placeholder="What needs to be done?"i]
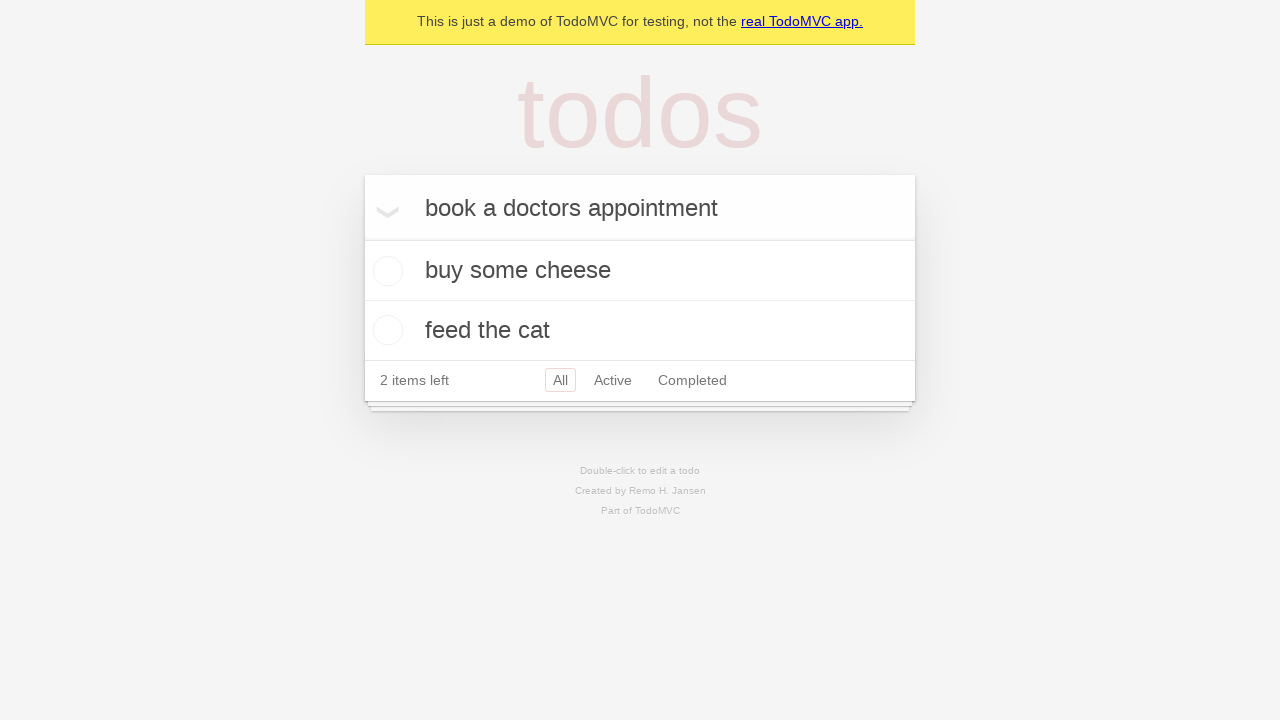

Pressed Enter to create todo 'book a doctors appointment' on internal:attr=[placeholder="What needs to be done?"i]
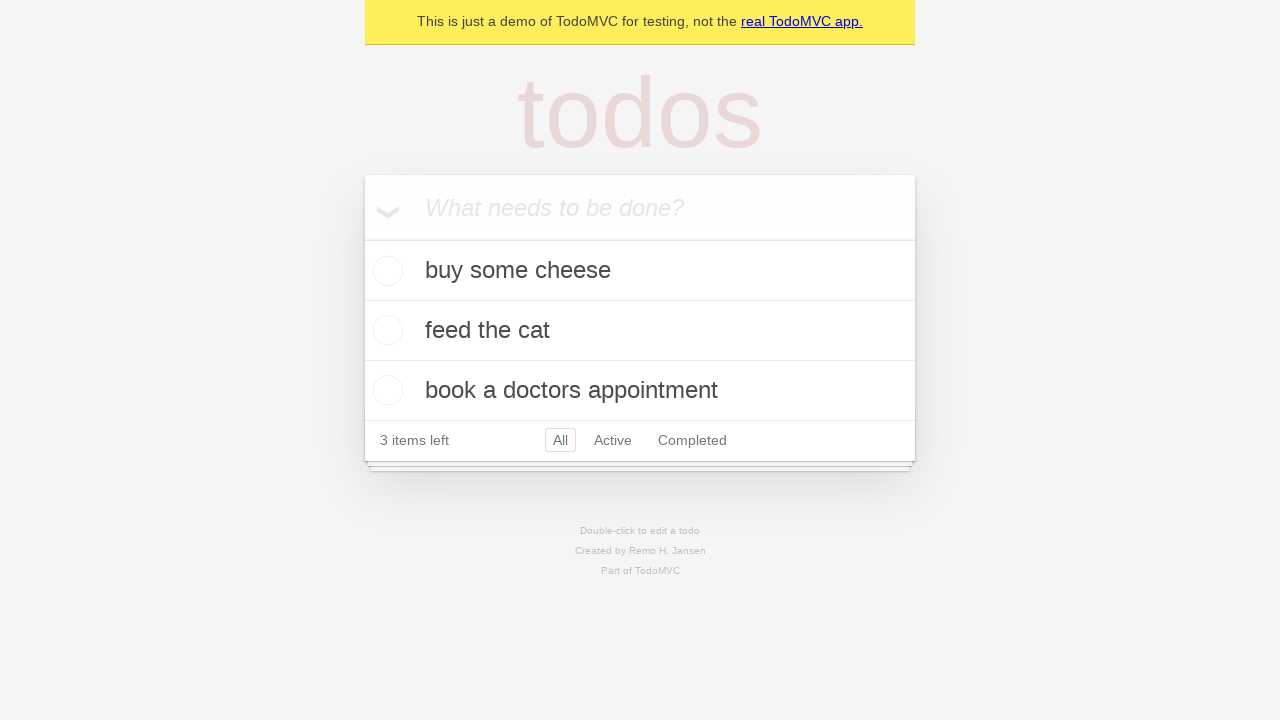

Clicked 'Mark all as complete' checkbox to check all todos at (362, 238) on internal:label="Mark all as complete"i
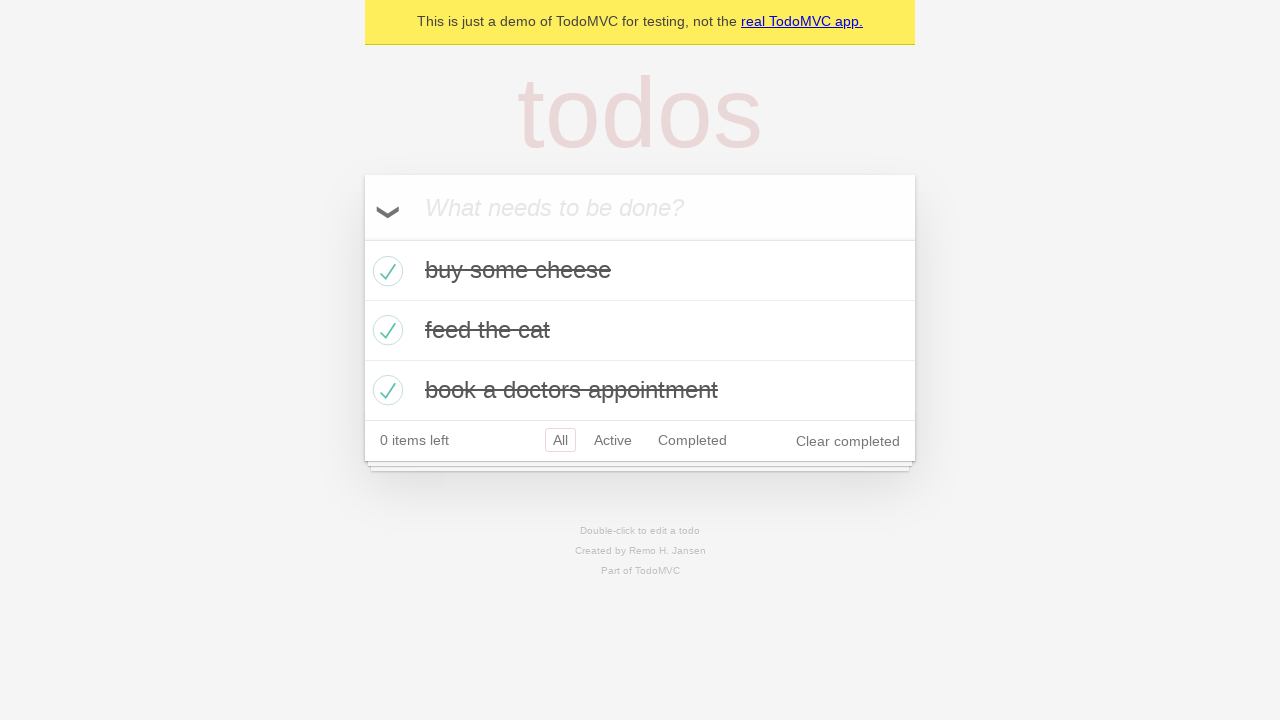

Unchecked the first todo item at (385, 271) on internal:testid=[data-testid="todo-item"s] >> nth=0 >> internal:role=checkbox
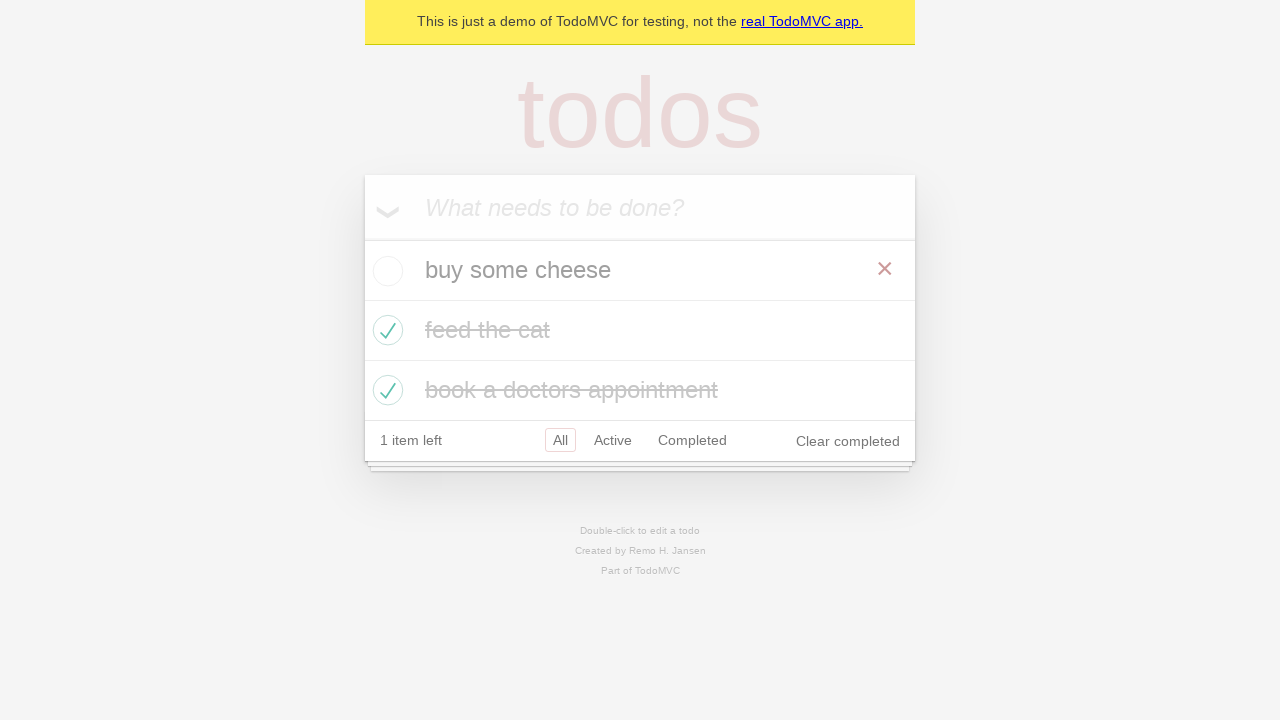

Checked the first todo item again at (385, 271) on internal:testid=[data-testid="todo-item"s] >> nth=0 >> internal:role=checkbox
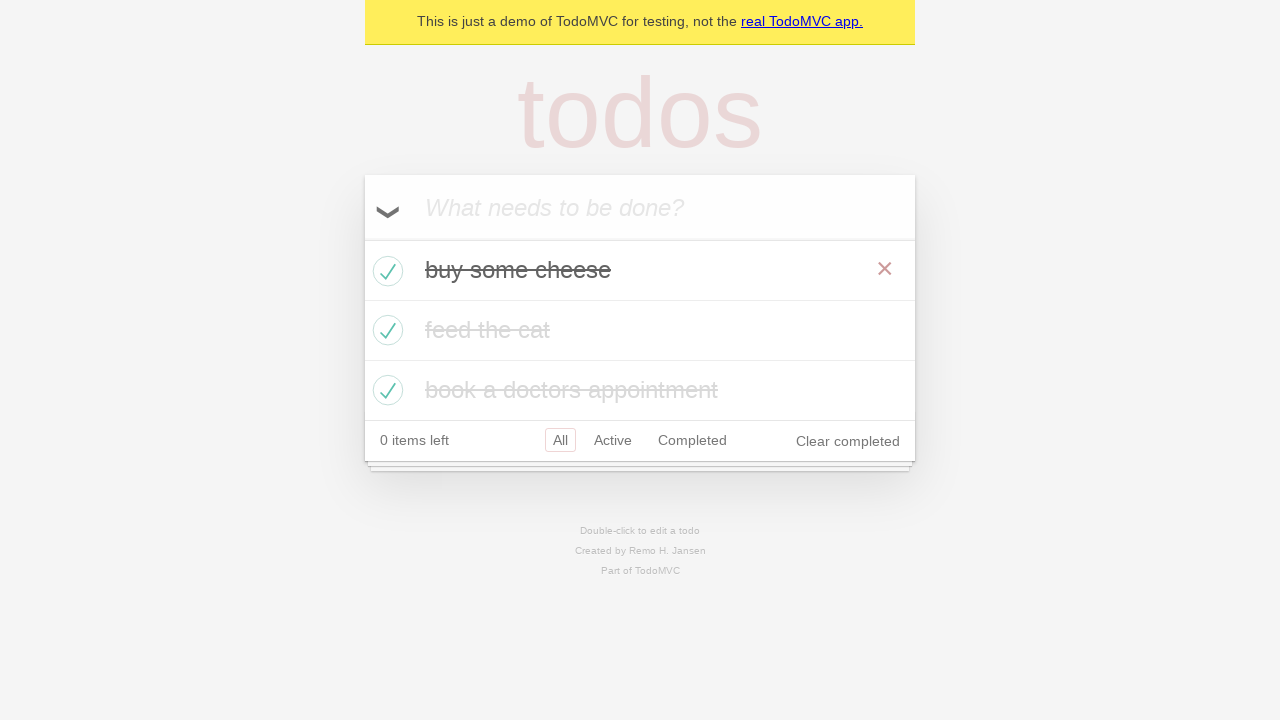

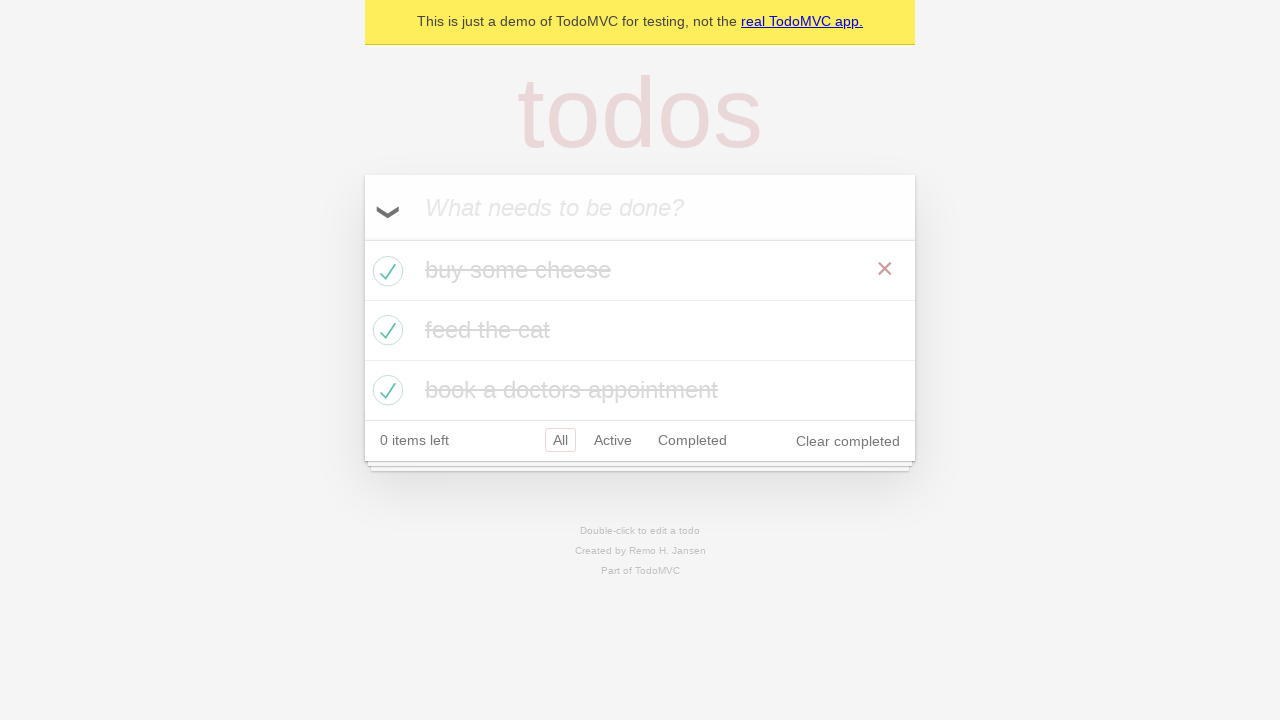